Tests alert handling functionality by triggering and interacting with different types of JavaScript alerts including simple alerts and confirmation dialogs

Starting URL: https://demoqa.com/alerts

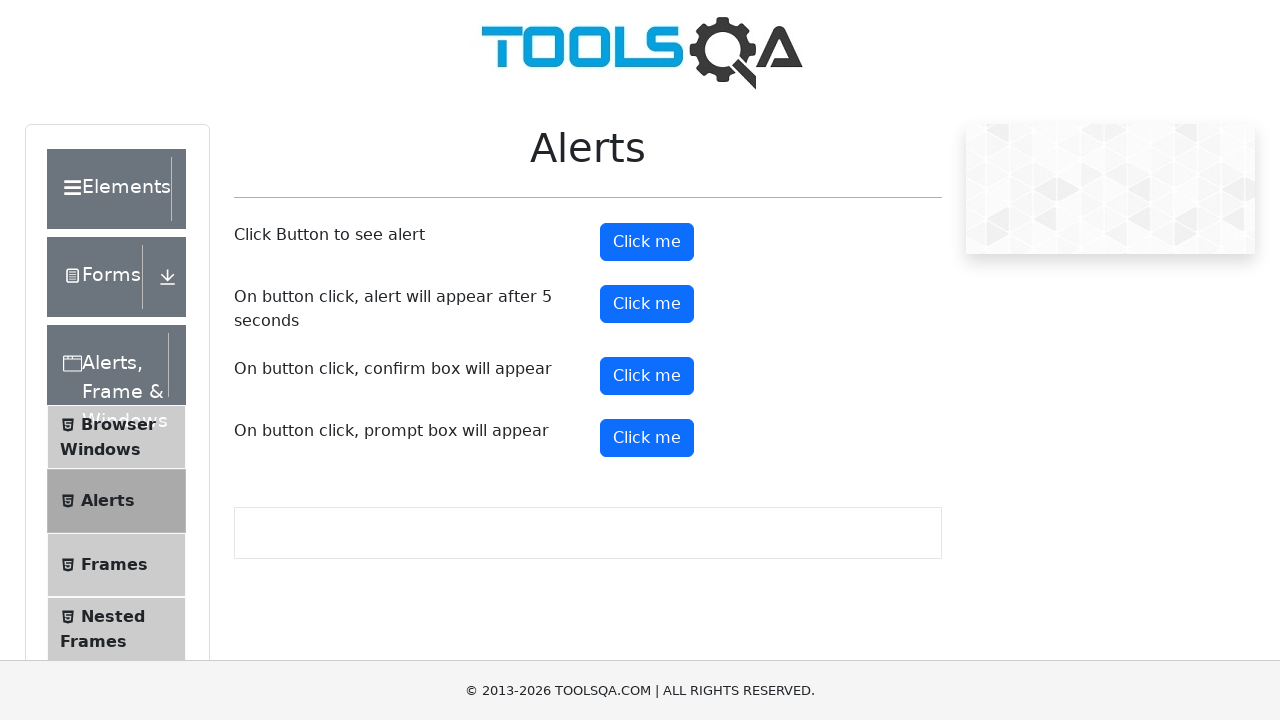

Clicked alert button to trigger simple alert at (647, 242) on #alertButton
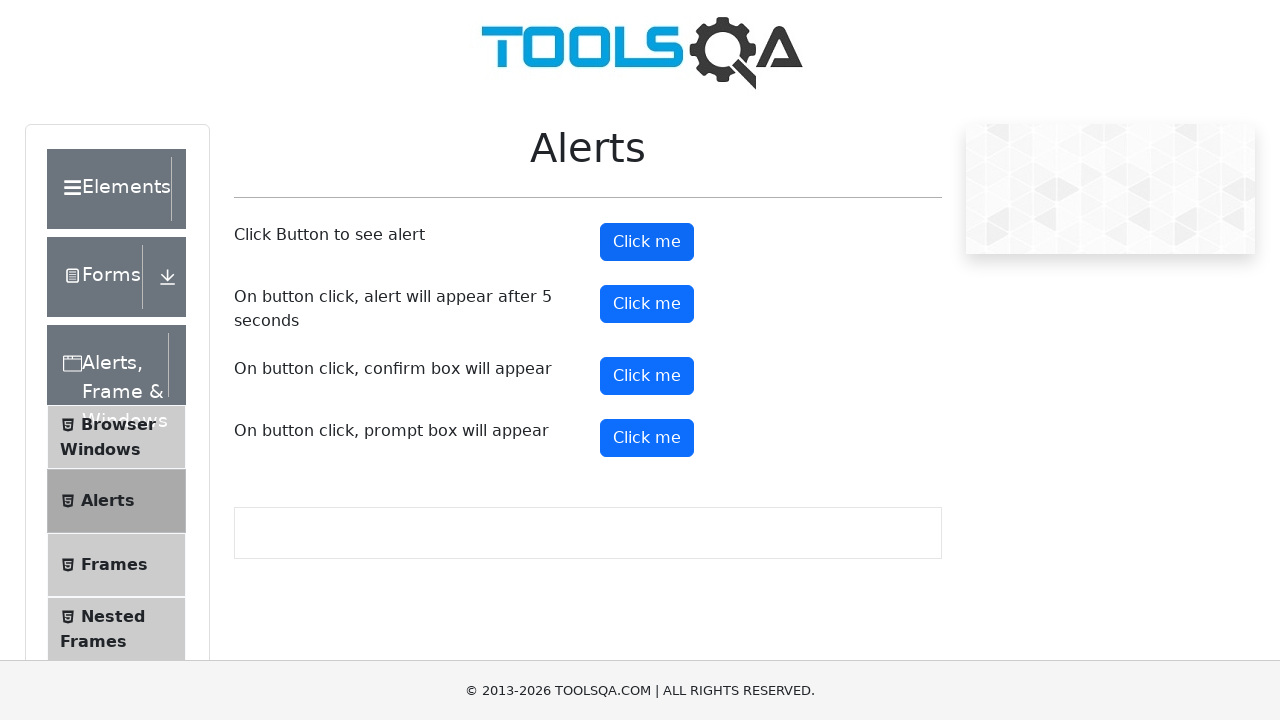

Set up dialog handler to accept alerts
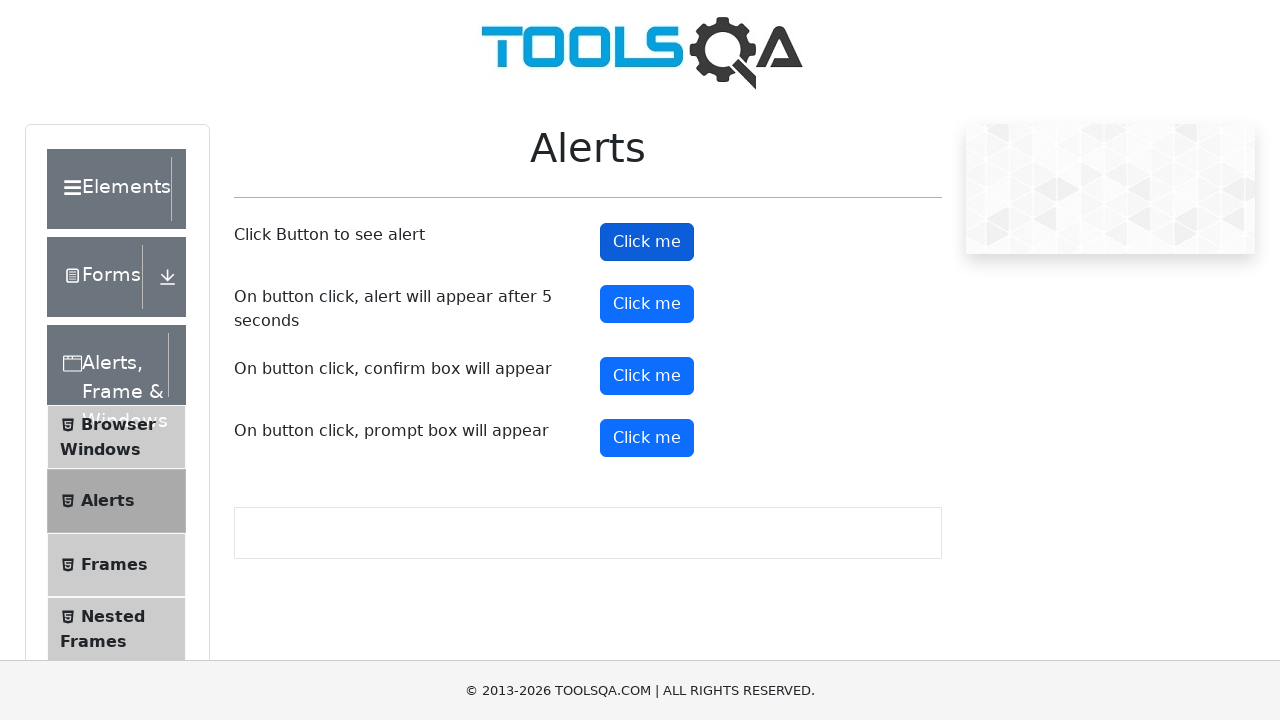

Scrolled down 300 pixels to reveal confirm button
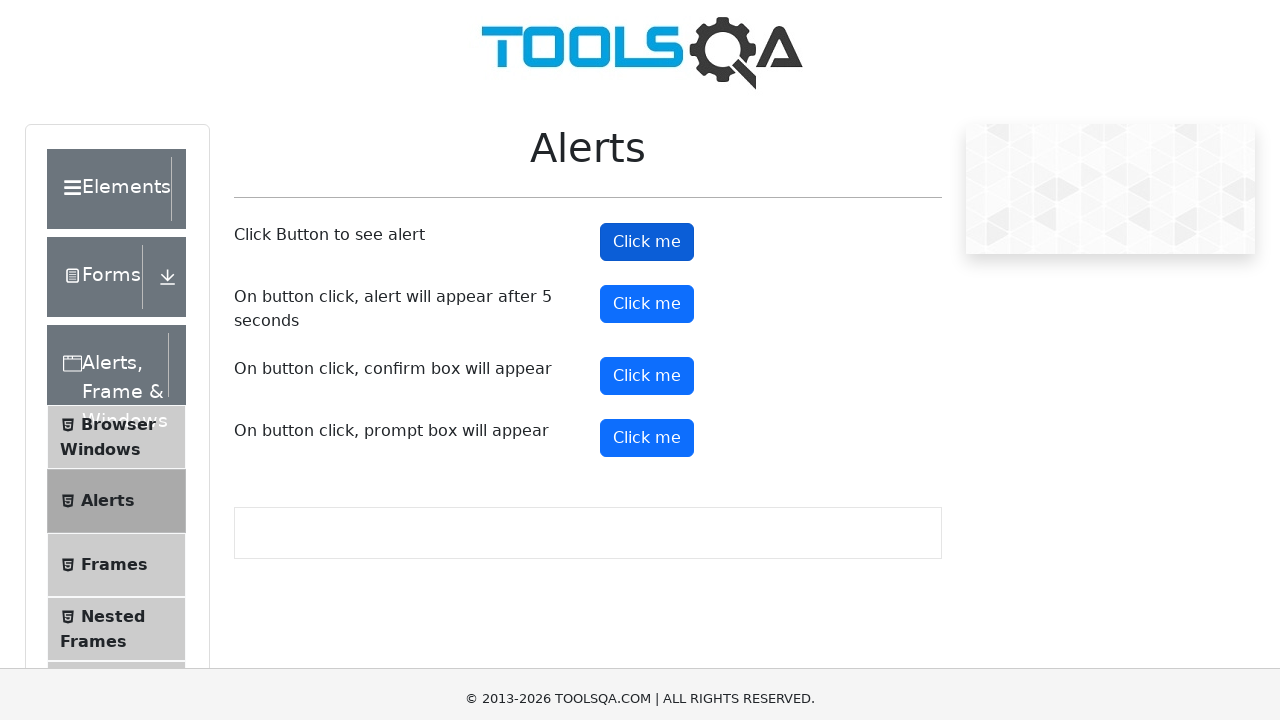

Clicked confirm button to trigger confirmation dialog at (647, 76) on #confirmButton
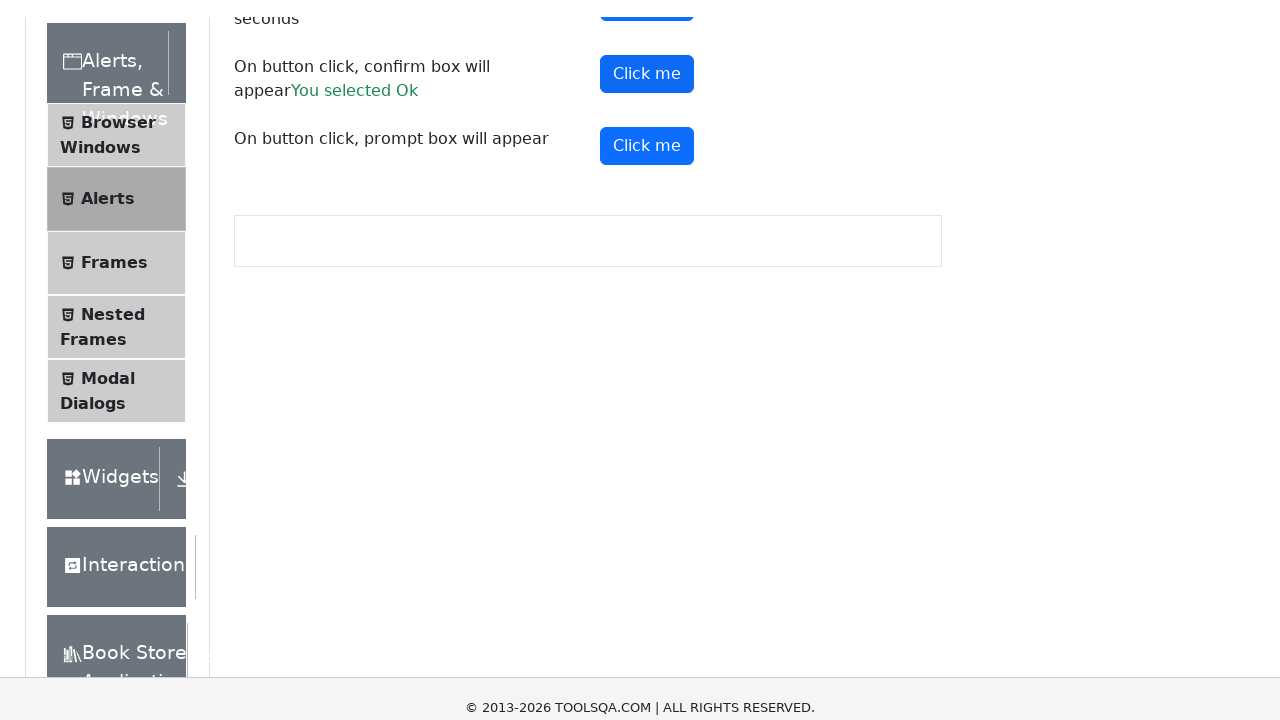

Set up dialog handler to dismiss confirmation alerts
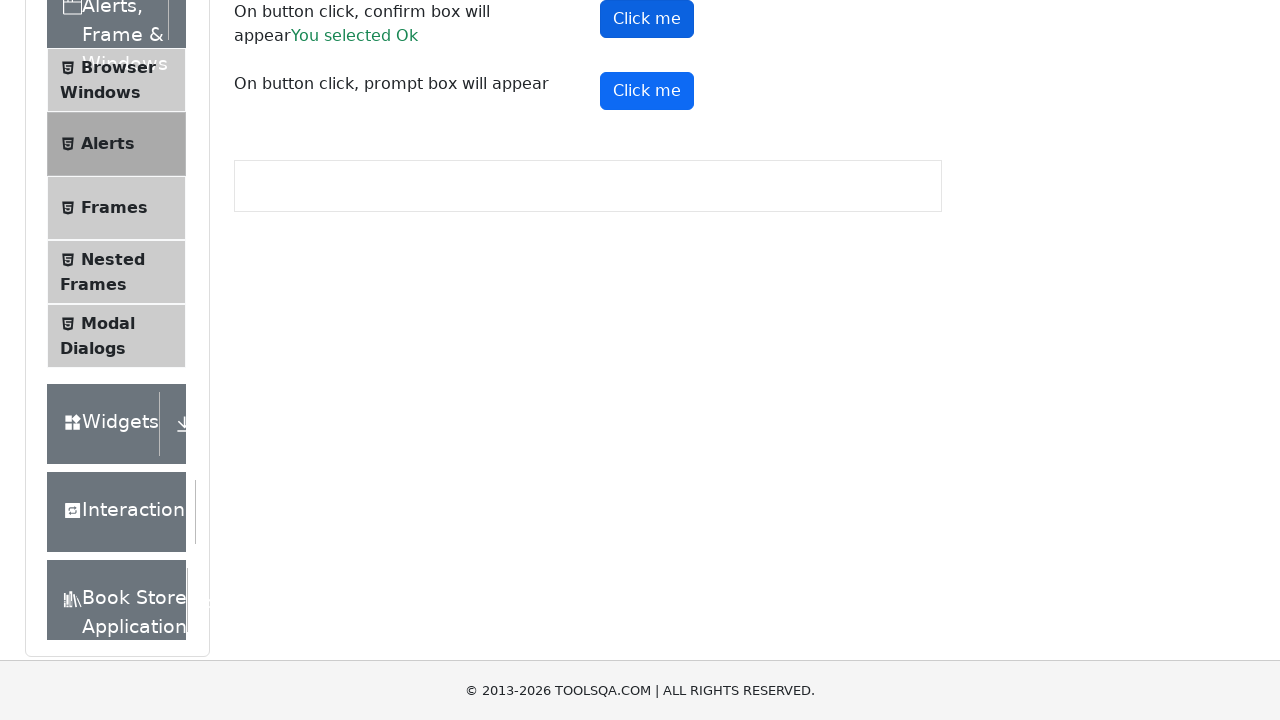

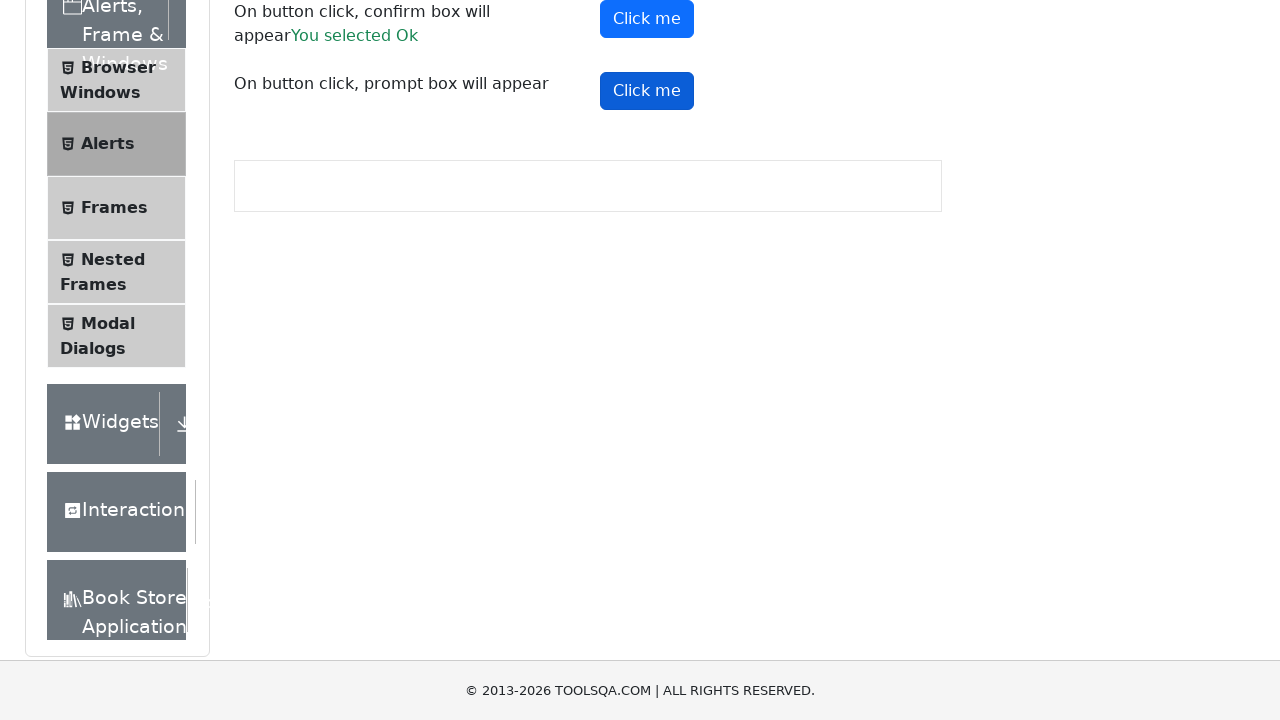